Navigates to Bikroy.com and verifies the "All Ads" button text

Starting URL: https://bikroy.com/bn

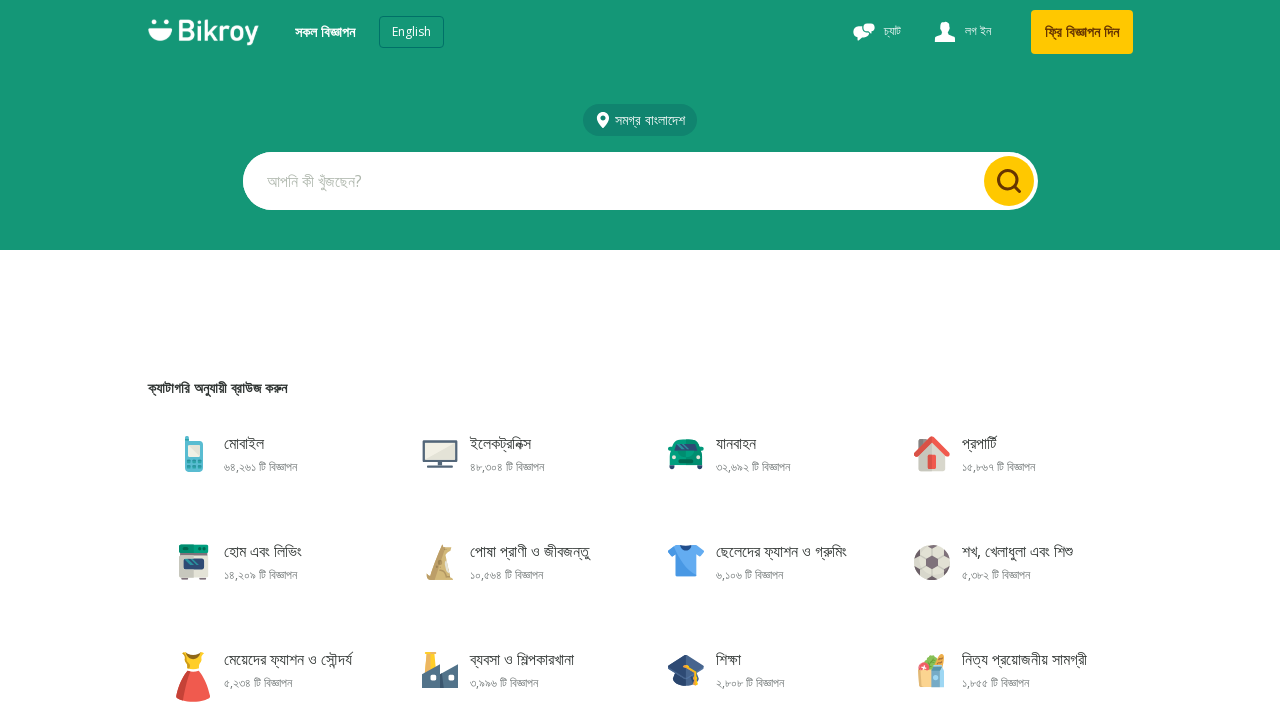

Navigated to Bikroy.com (Bengali version)
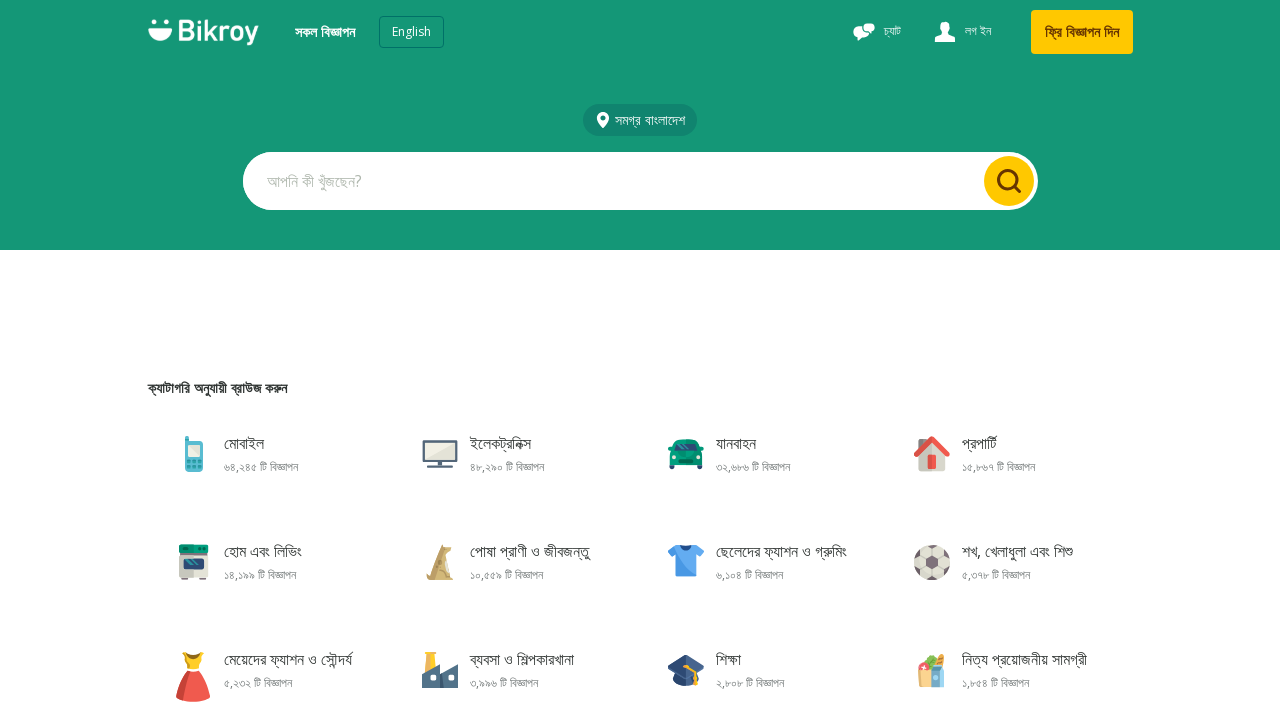

Located the 'All Ads' button element
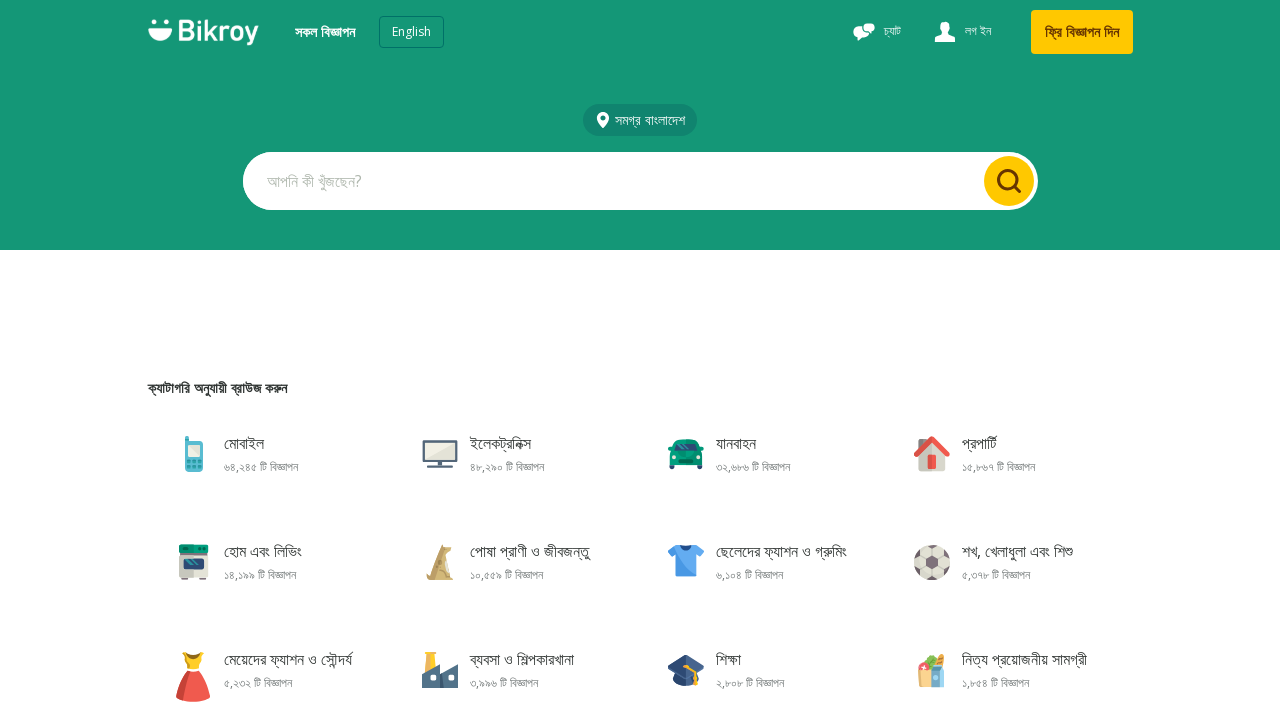

Verified 'All Ads' button text matches expected value 'সকল বিজ্ঞাপন'
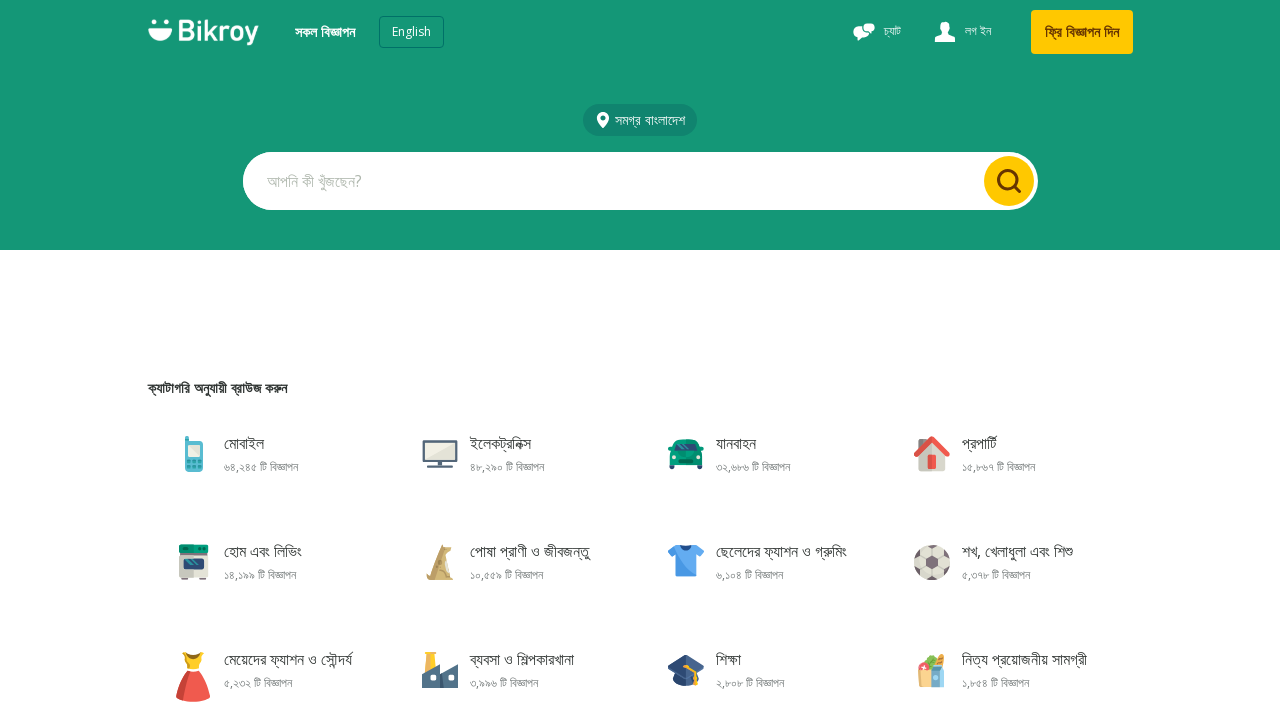

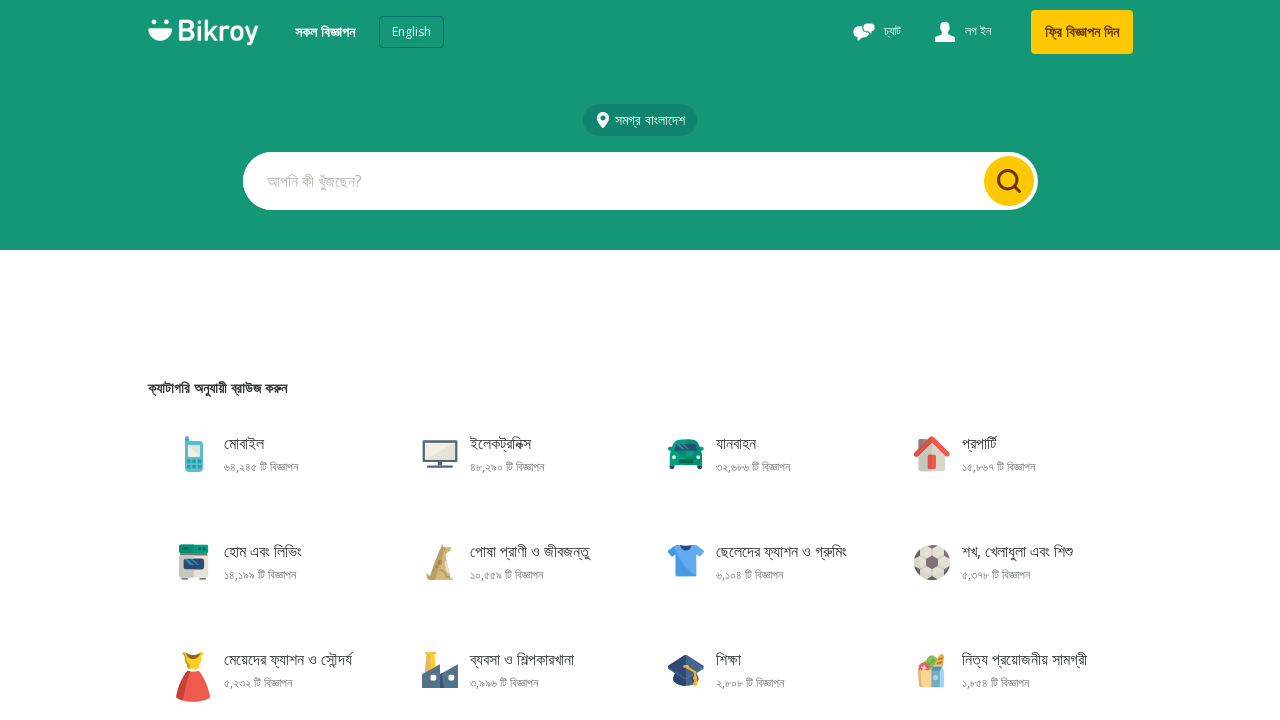